Tests form filling functionality on a practice automation site by entering a name and email address into placeholder-based input fields.

Starting URL: http://testautomationpractice.blogspot.com/

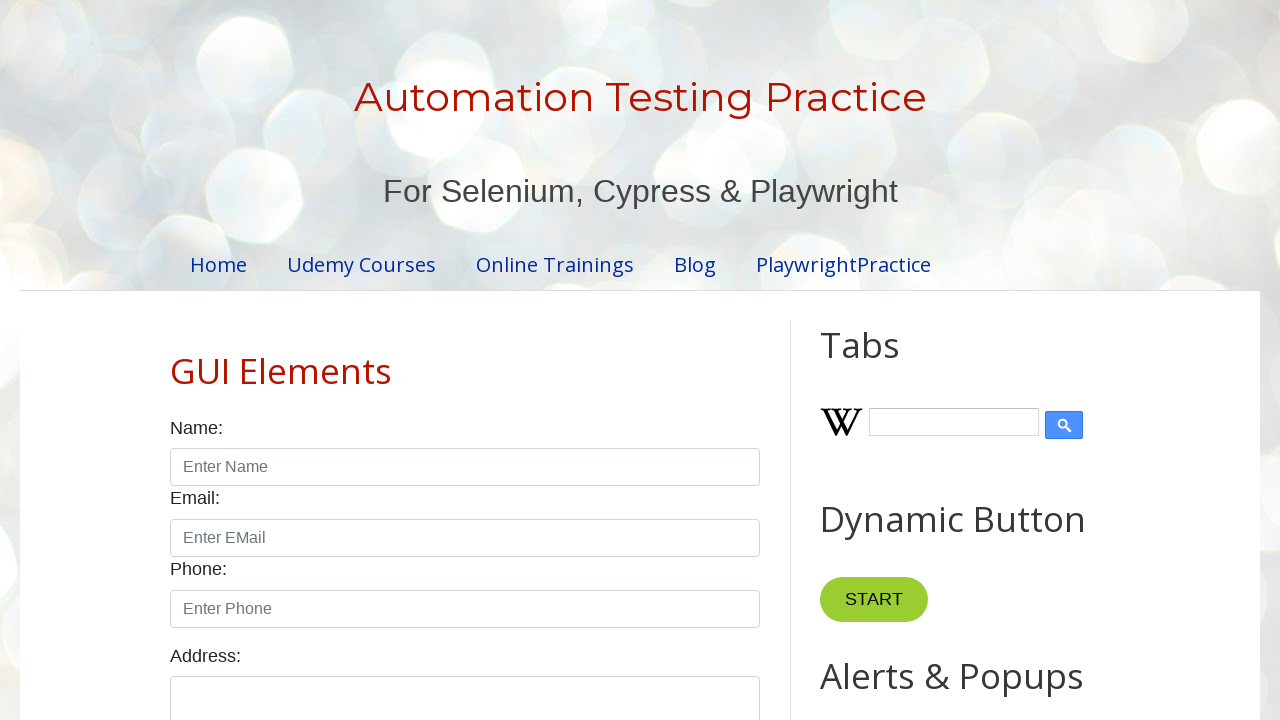

Filled name input field with 'Sayaji' on internal:attr=[placeholder="Enter Name"i]
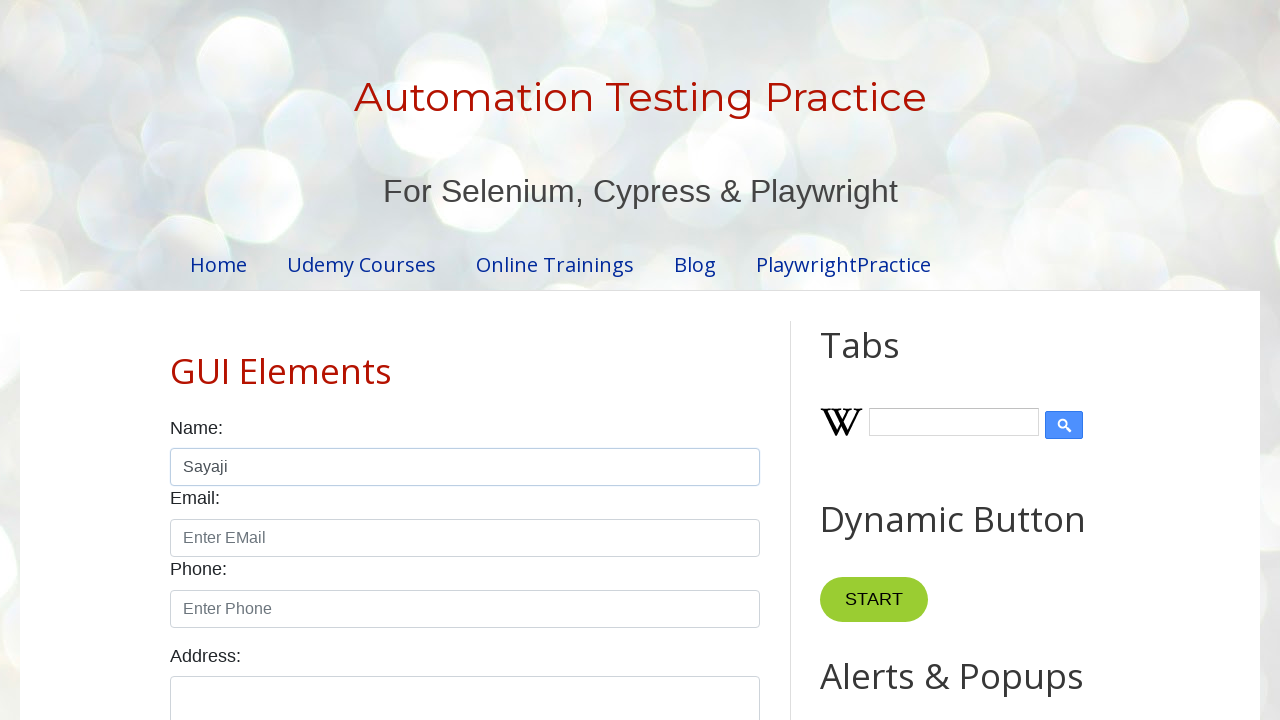

Filled email input field with 'Sharu@bagal.com' on internal:attr=[placeholder="Enter Email"i]
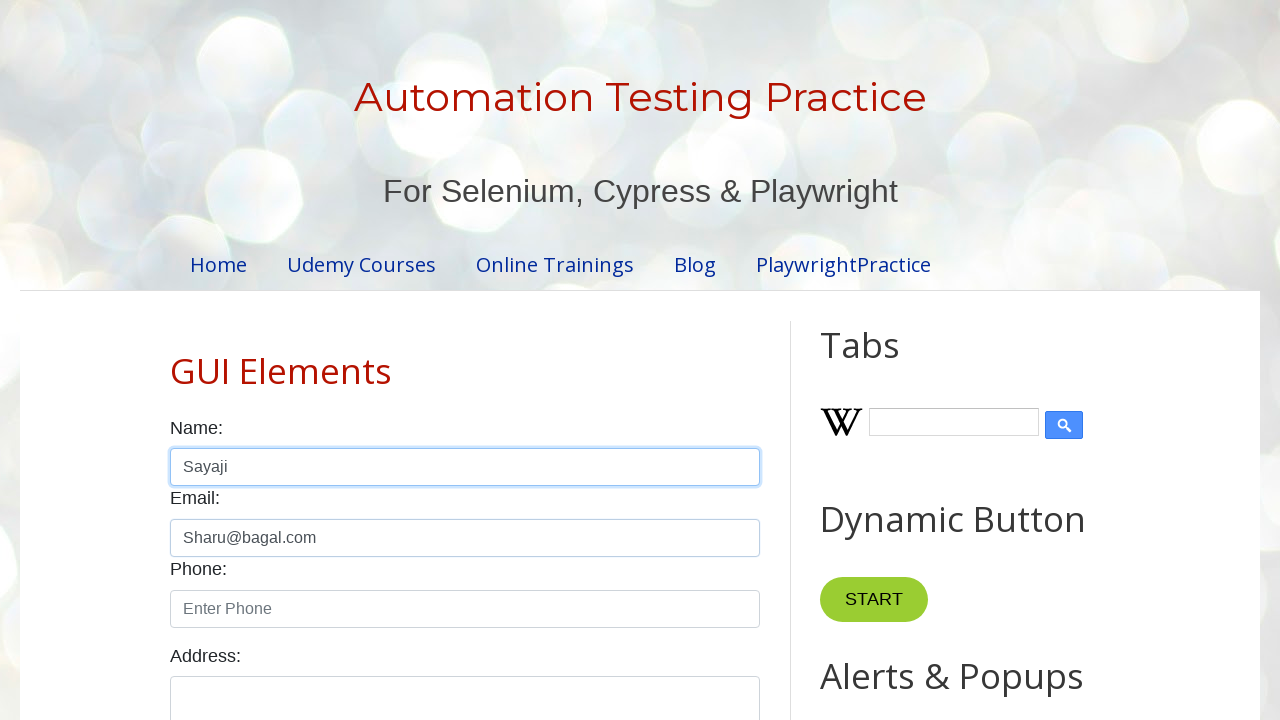

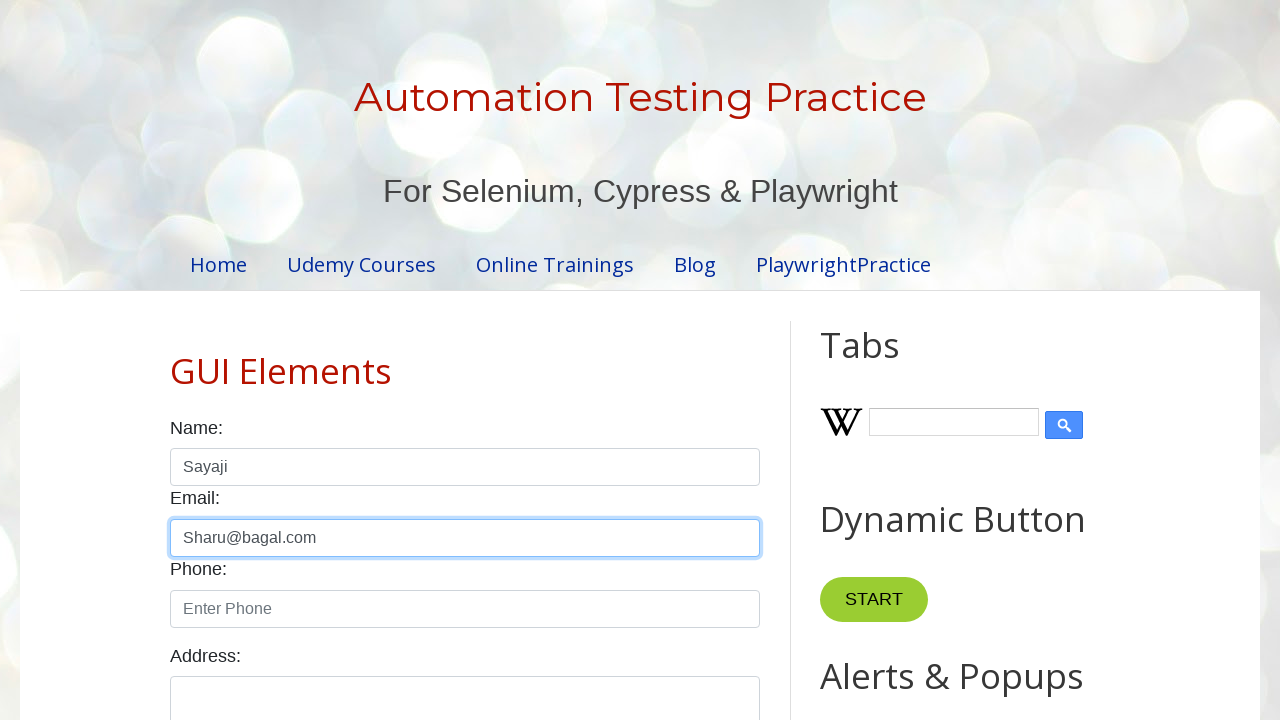